Tests clicking on a dropdown element to open it

Starting URL: https://the-internet.herokuapp.com/dropdown

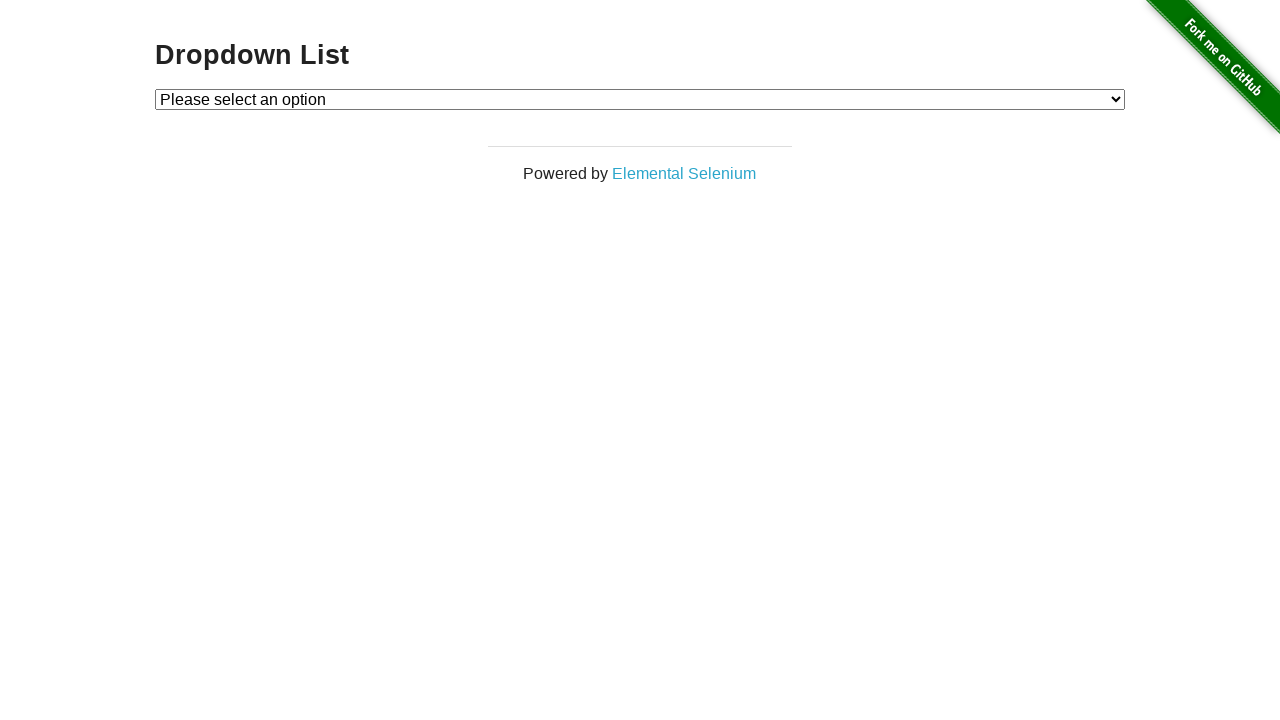

Navigated to dropdown page
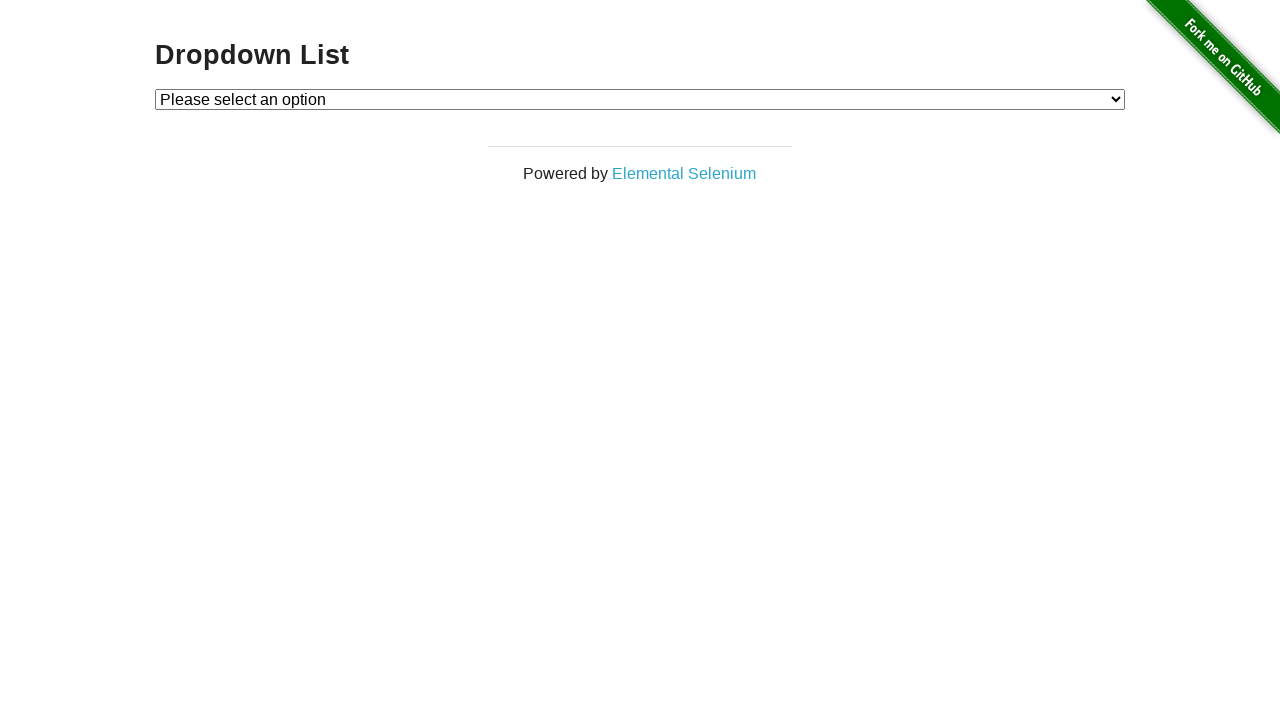

Clicked on dropdown element to open it at (640, 99) on #dropdown
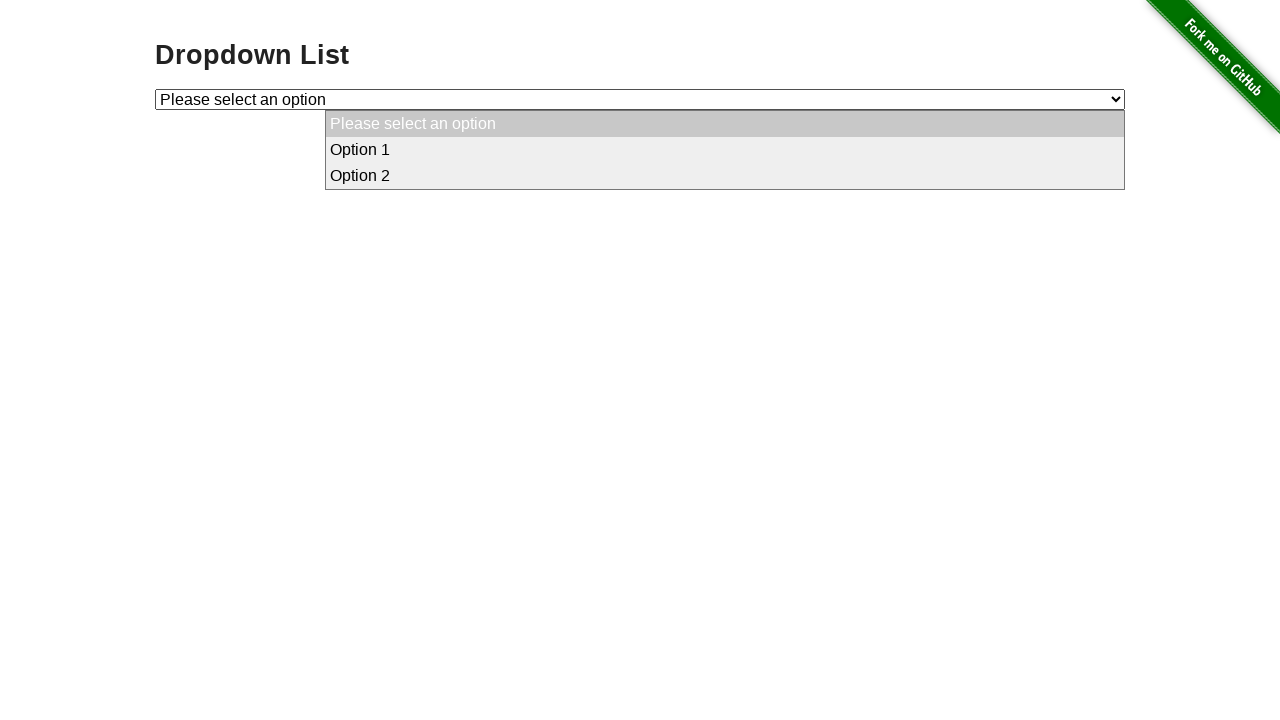

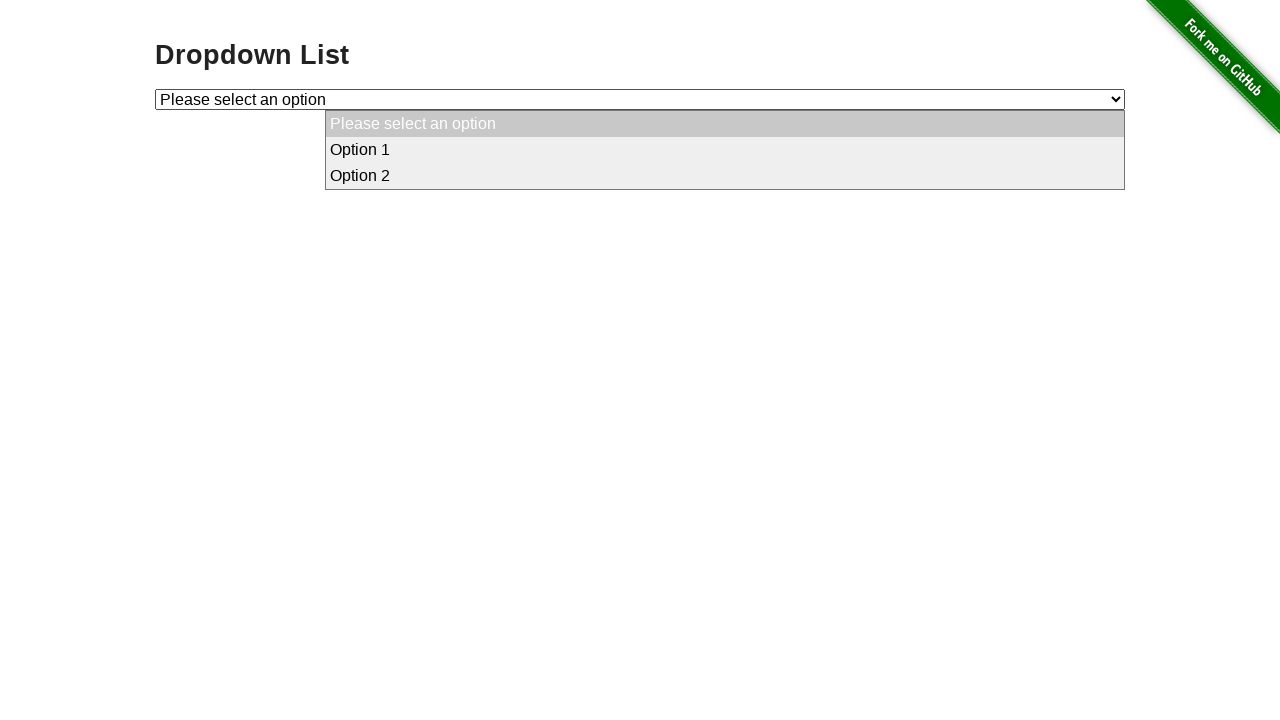